Tests dropdown functionality by navigating to the dropdown page and verifying the default selected option is "Please select an option"

Starting URL: http://the-internet.herokuapp.com/

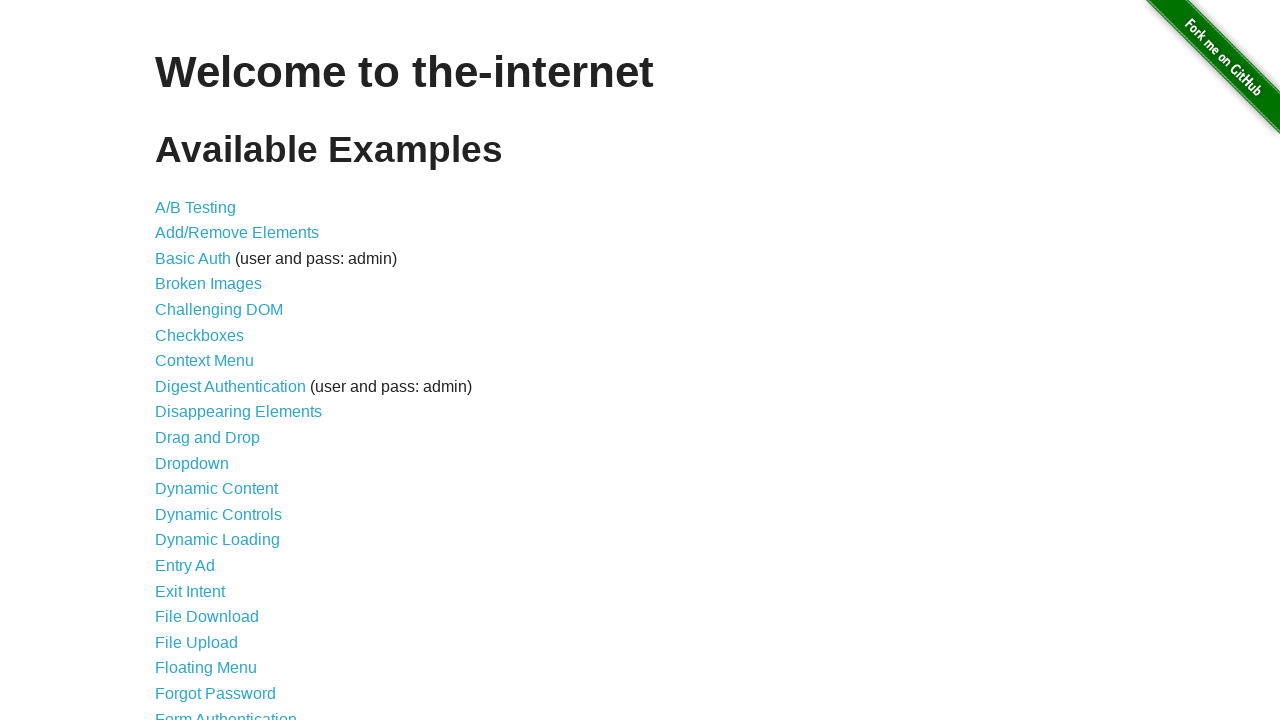

Clicked on dropdown link to navigate to dropdown page at (192, 463) on a[href='/dropdown']
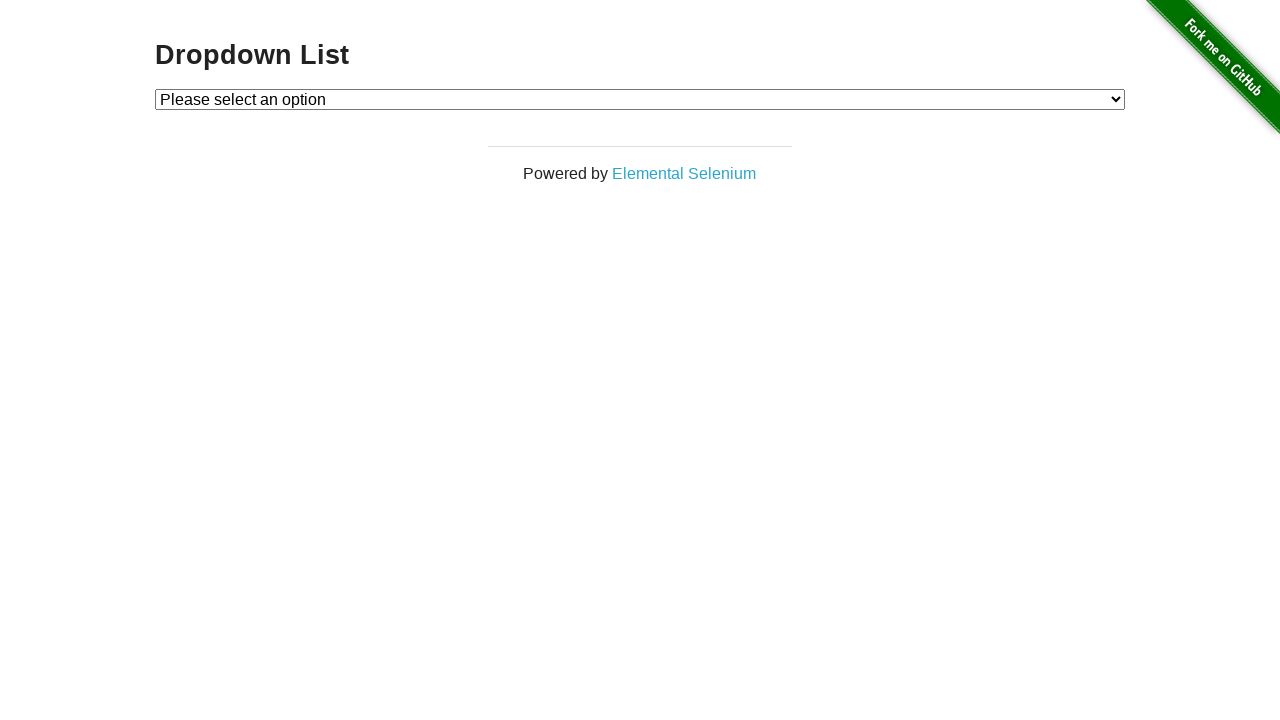

Dropdown element loaded and became visible
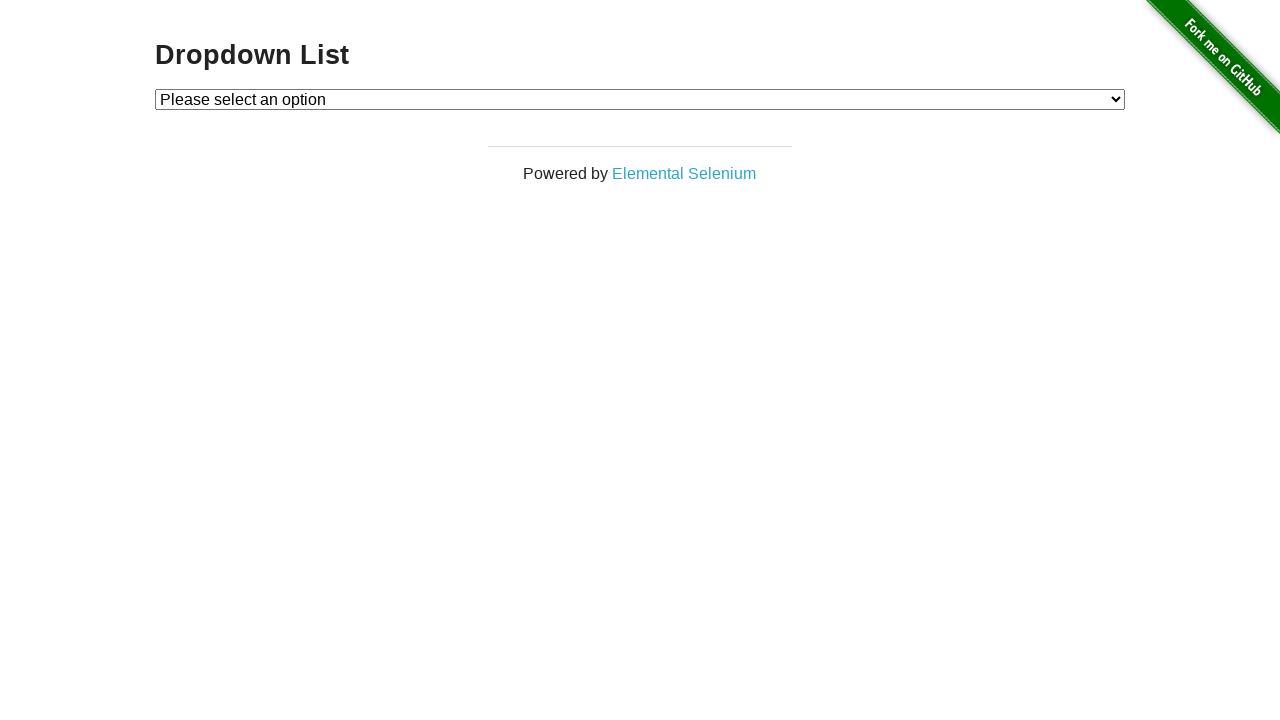

Located dropdown element by ID selector
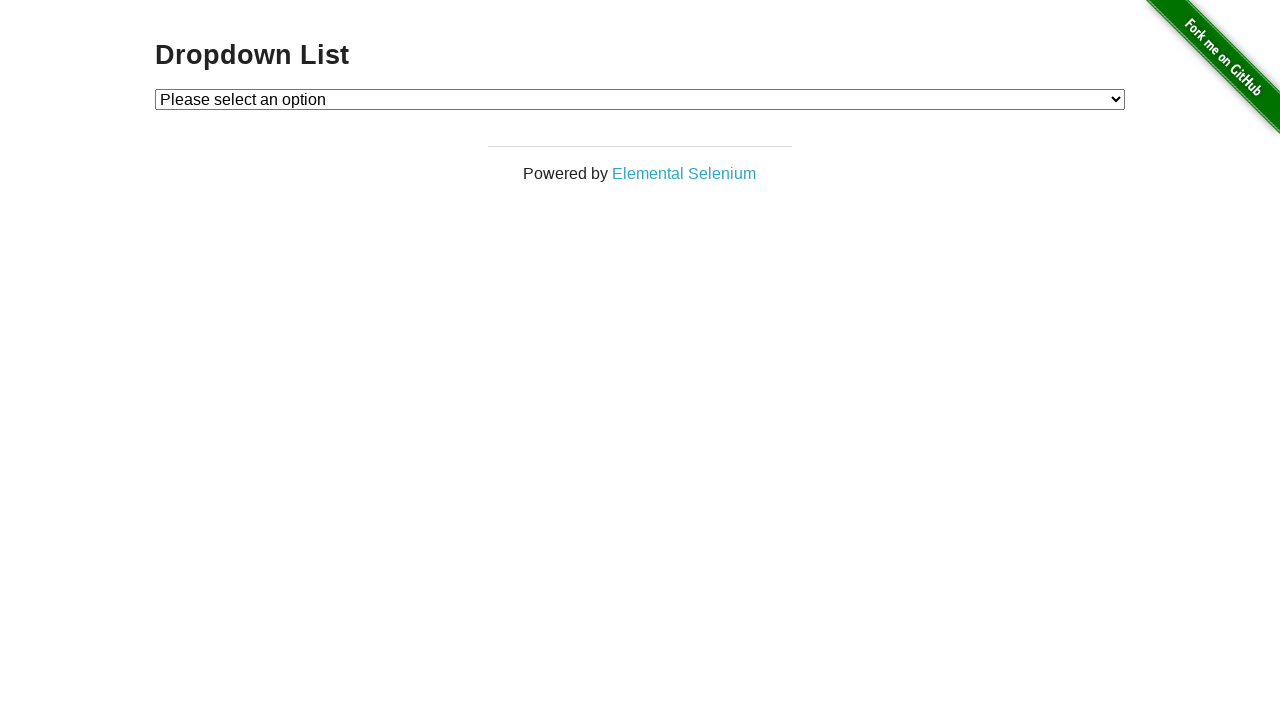

Retrieved text content of the selected dropdown option
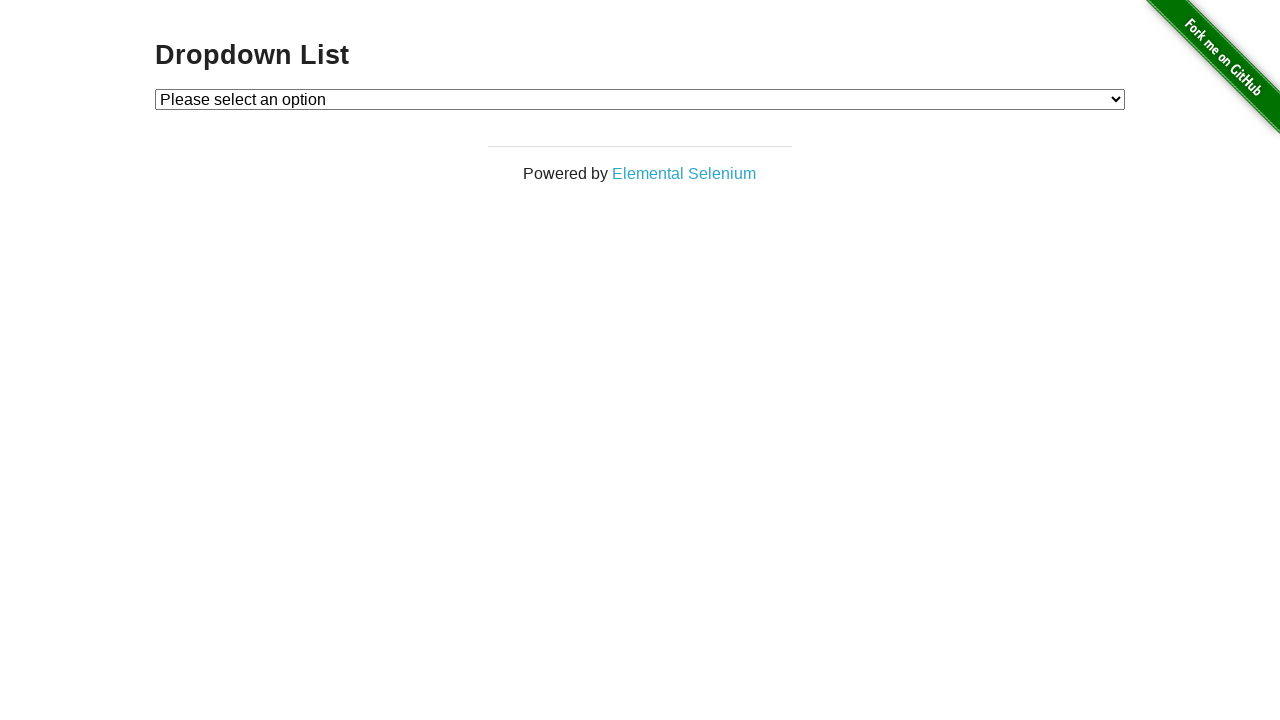

Verified that default selected option is 'Please select an option'
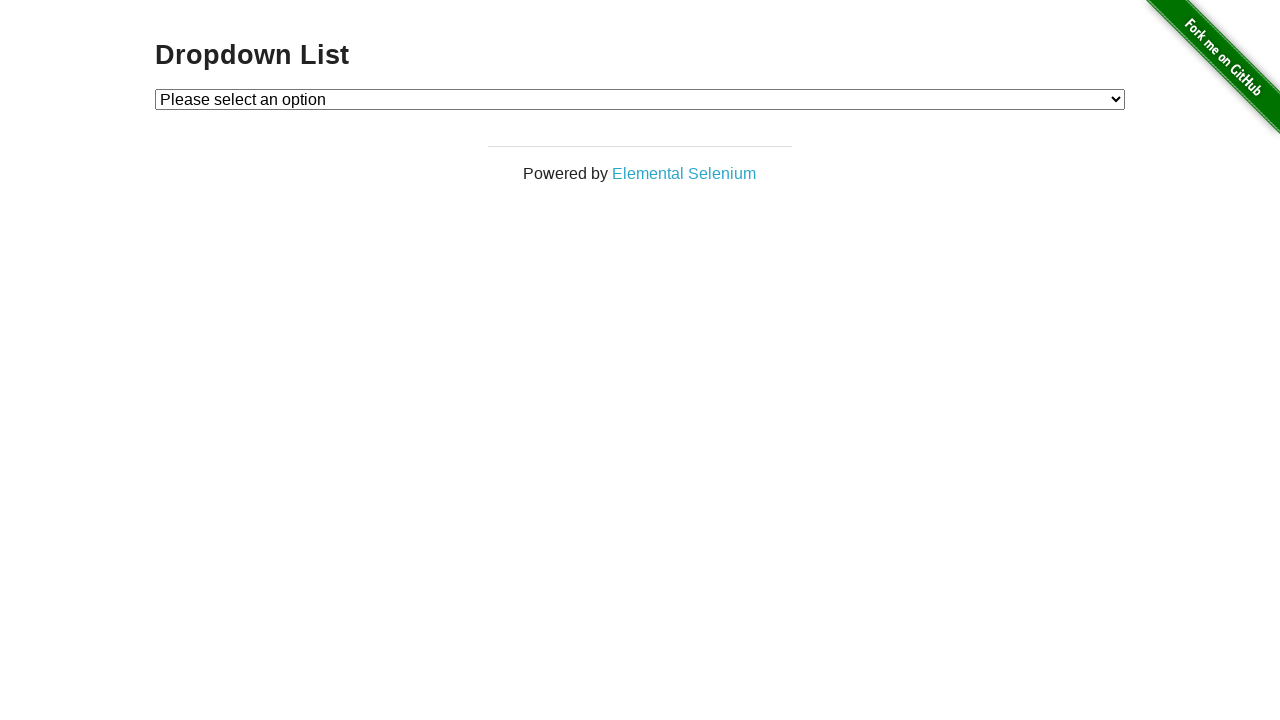

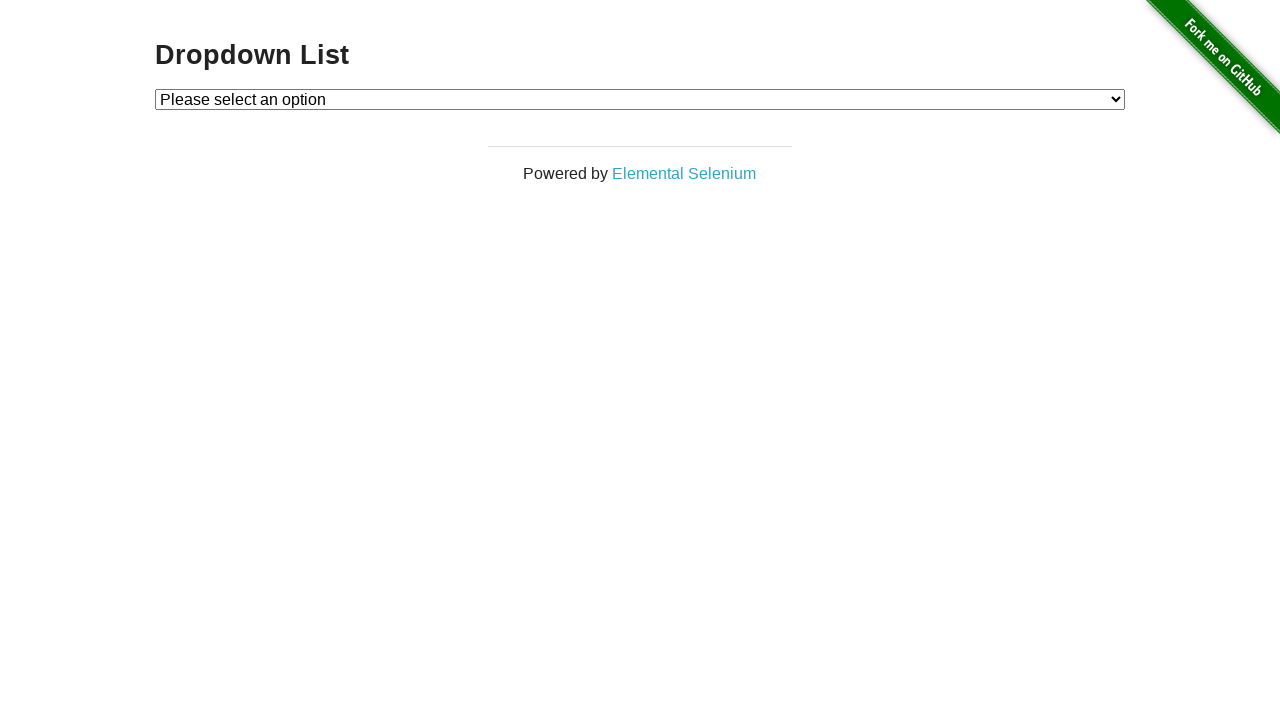